Tests YopMail temporary email service by creating and sending an email message through the web interface

Starting URL: https://yopmail.com/

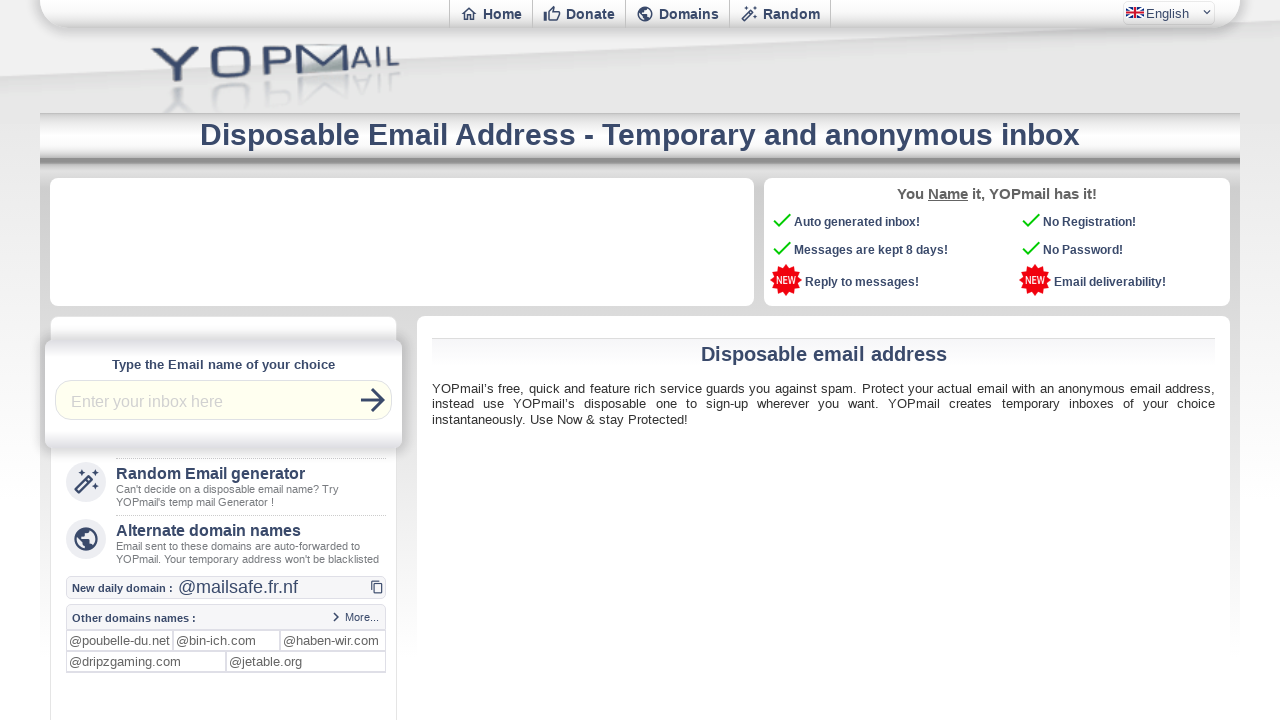

Filled email address field with 'testuser573@mail.com' on #login
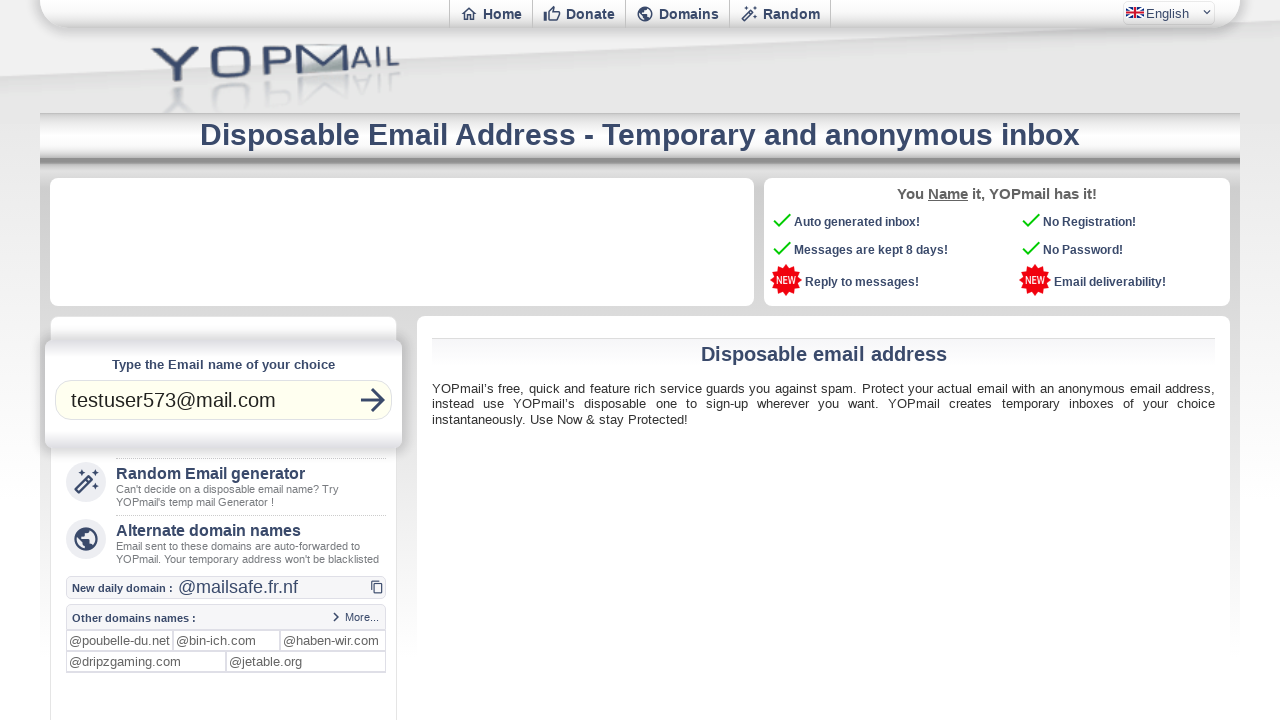

Clicked refresh button to access inbox at (373, 400) on xpath=//*[@id='refreshbut']/button
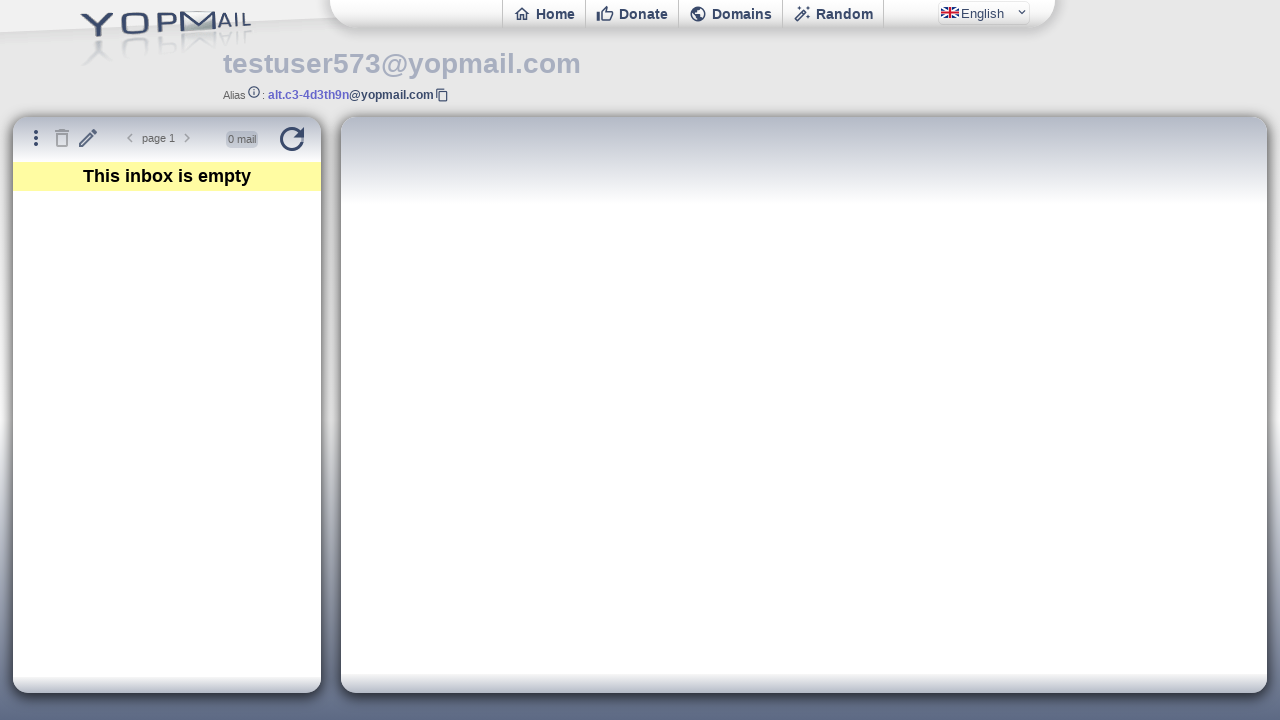

Clicked new mail button to compose email at (88, 138) on #newmail
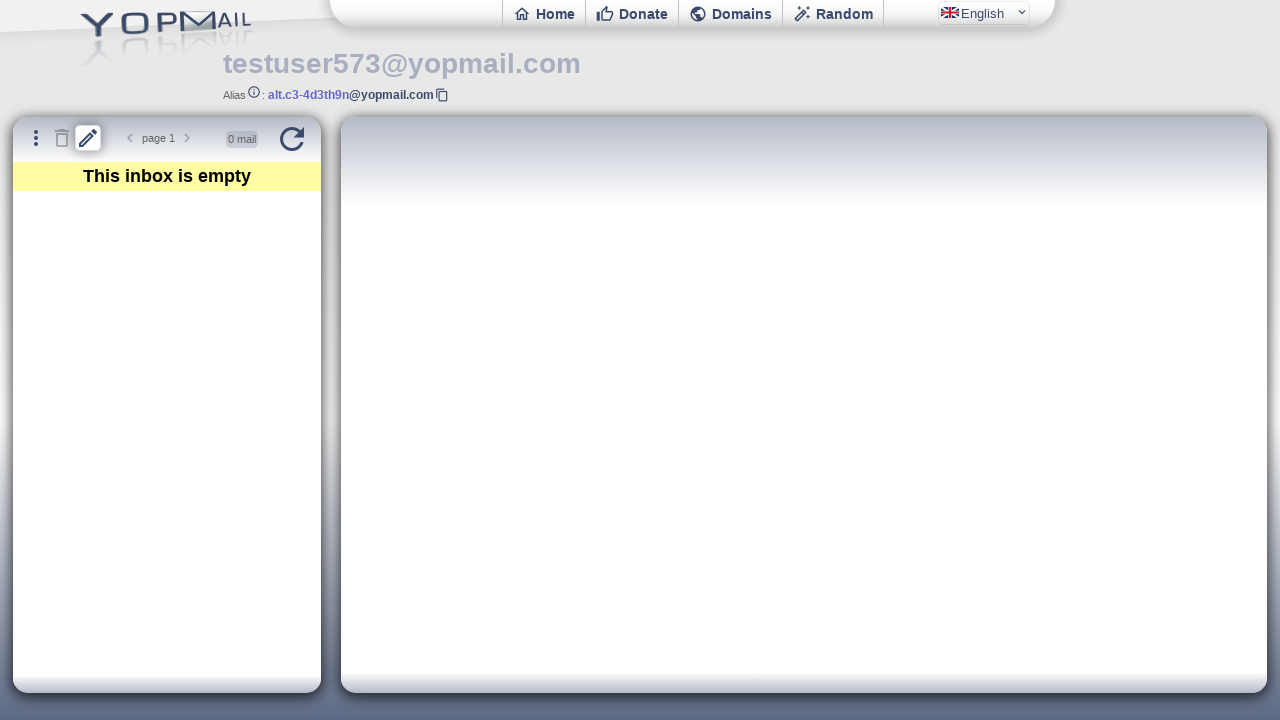

Switched to mail composition iframe
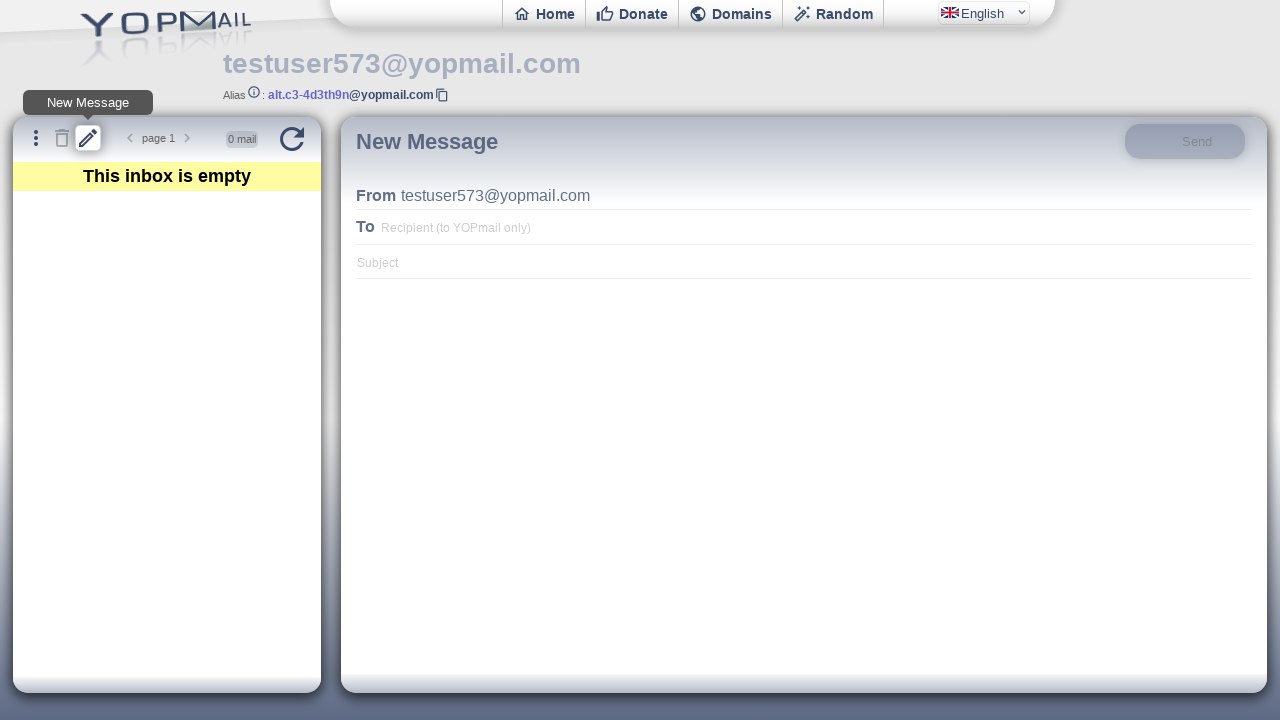

Filled recipient email field with 'testuser573@yopmail.com' on iframe#ifmail >> nth=0 >> internal:control=enter-frame >> #msgto
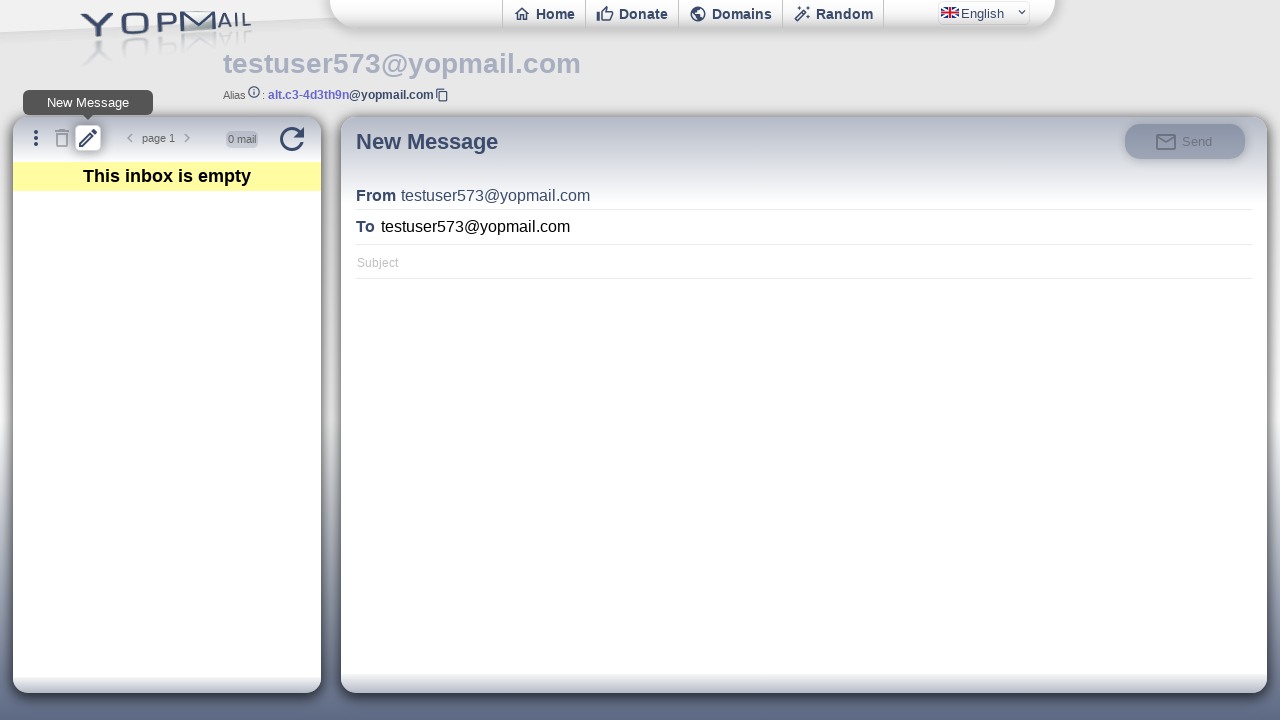

Filled email subject field with 'Test Email Subject 2024' on iframe#ifmail >> nth=0 >> internal:control=enter-frame >> #msgsubject
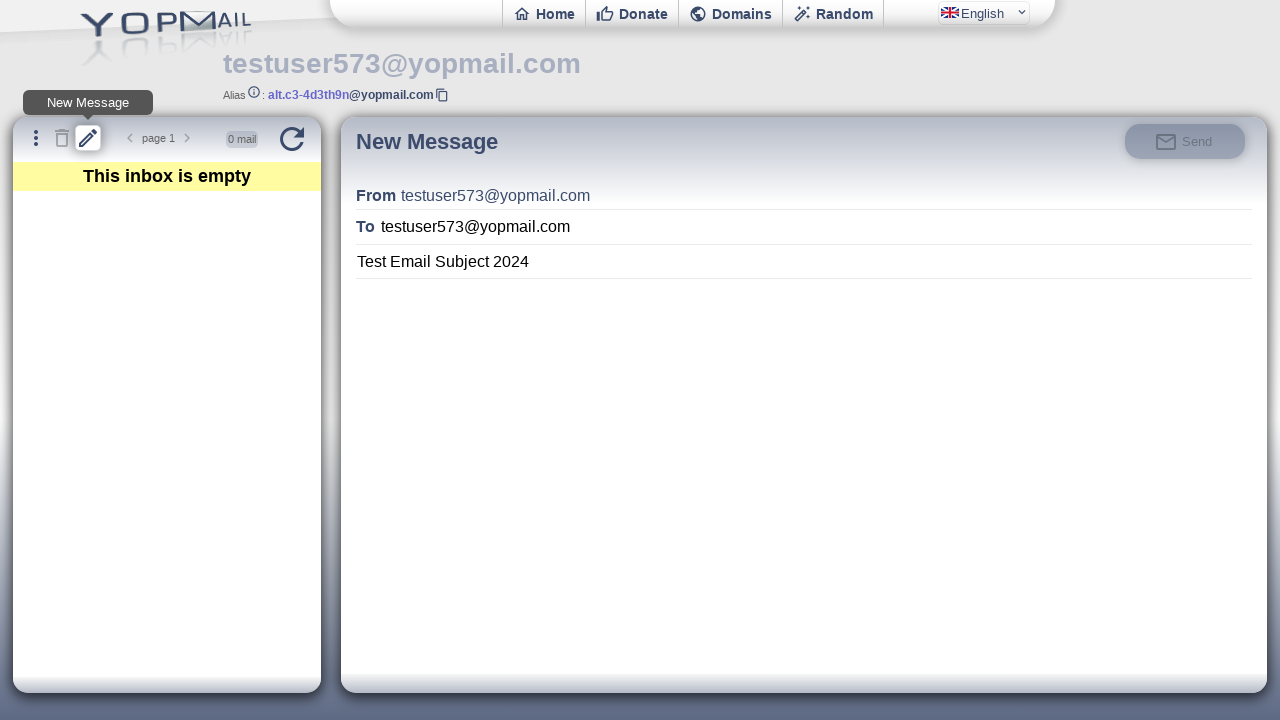

Filled email body with 'This is a test email message' on iframe#ifmail >> nth=0 >> internal:control=enter-frame >> #msgbody
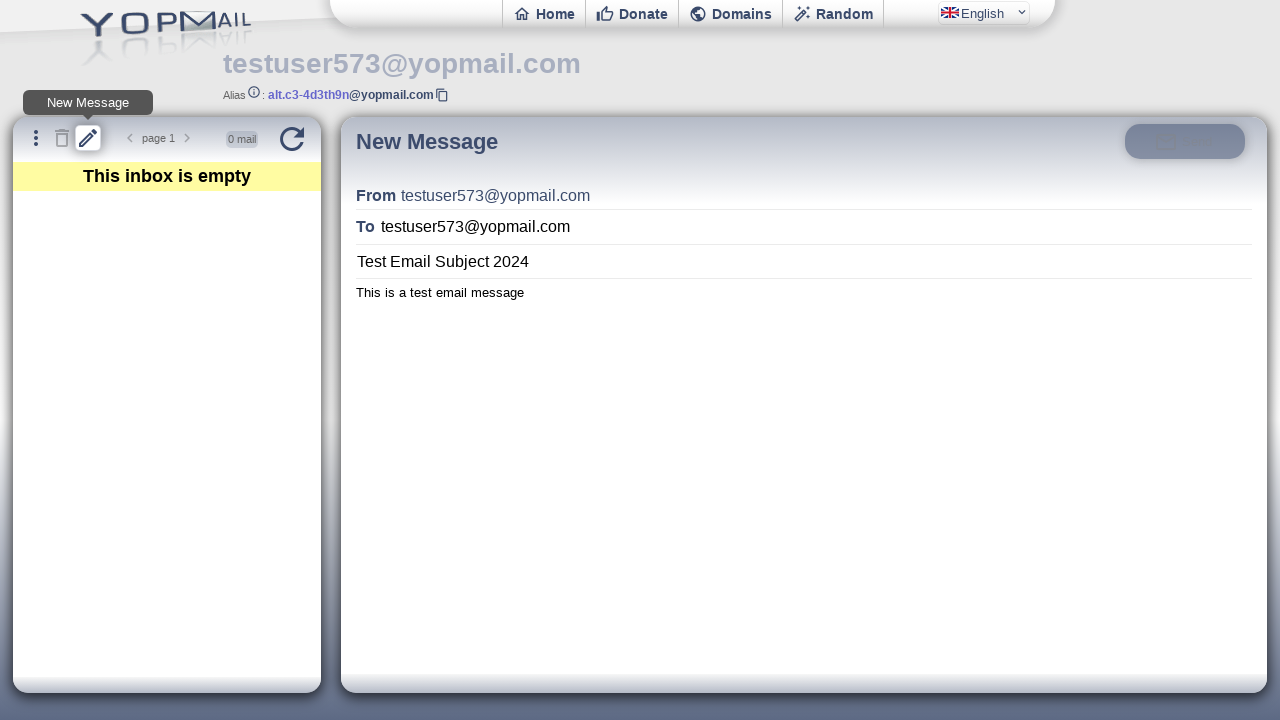

Clicked send button to send the email at (1185, 141) on iframe#ifmail >> nth=0 >> internal:control=enter-frame >> #msgsend
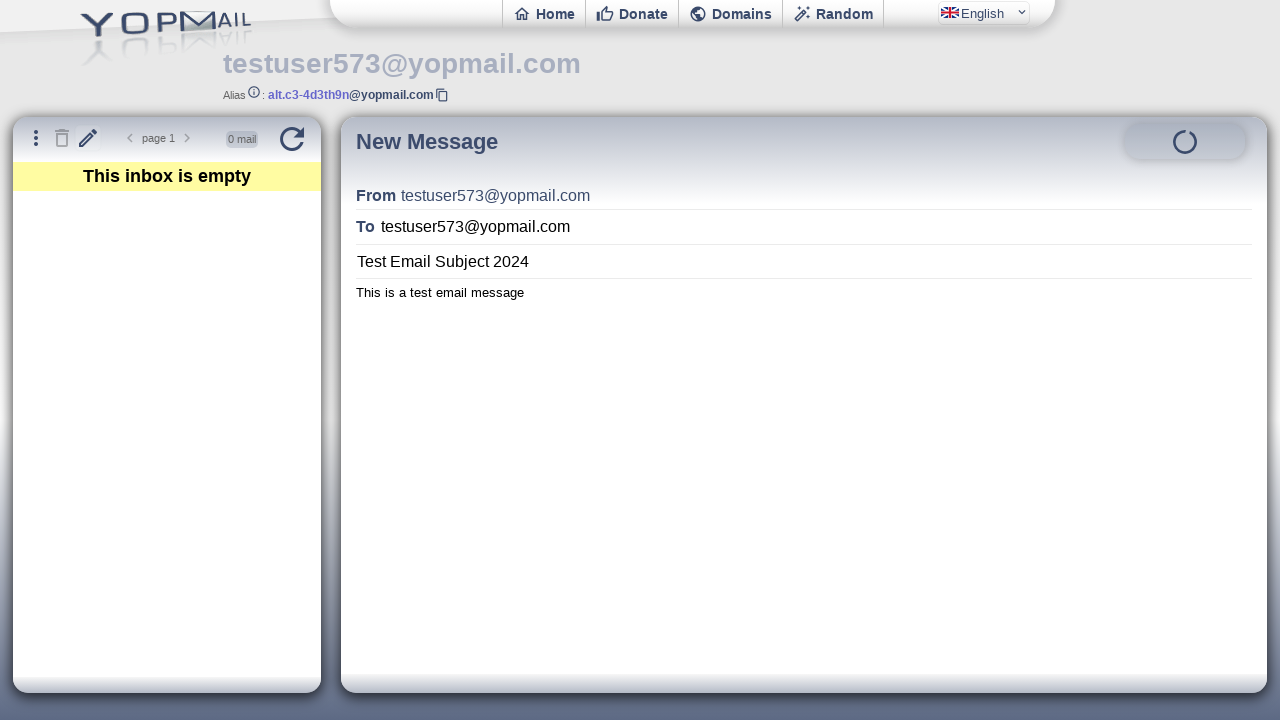

Clicked refresh button to view updated inbox at (292, 139) on #refresh
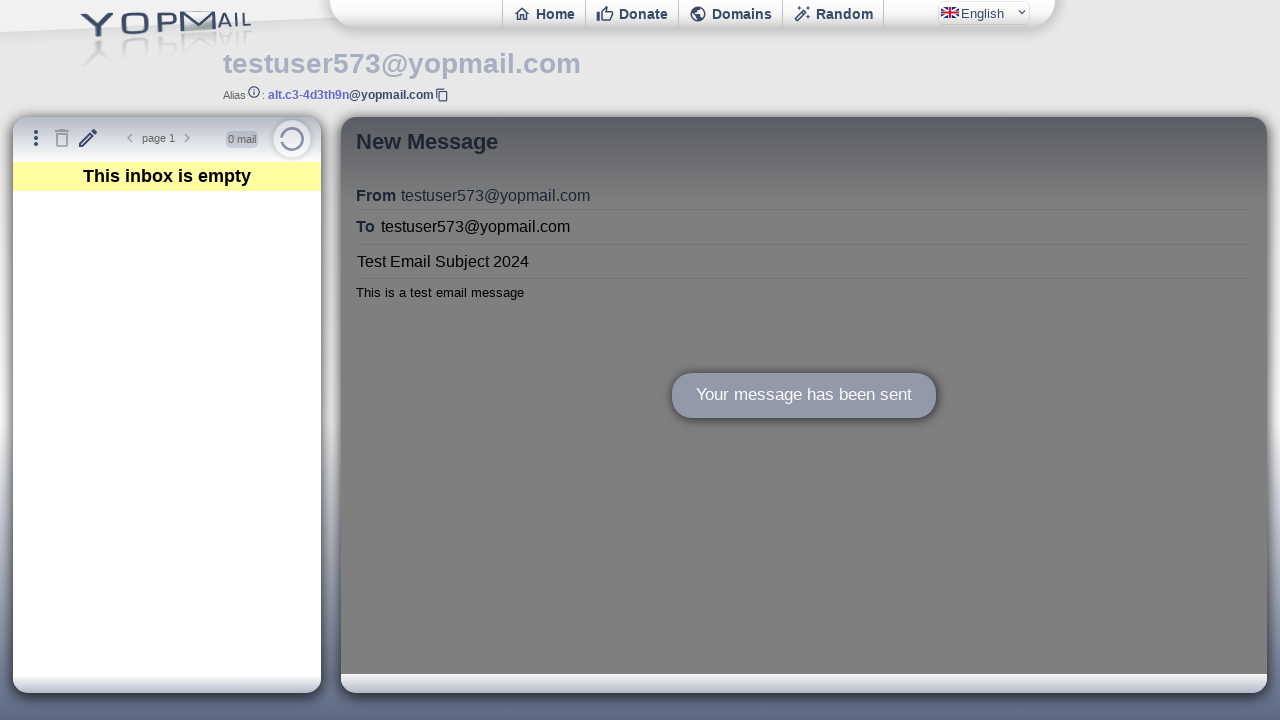

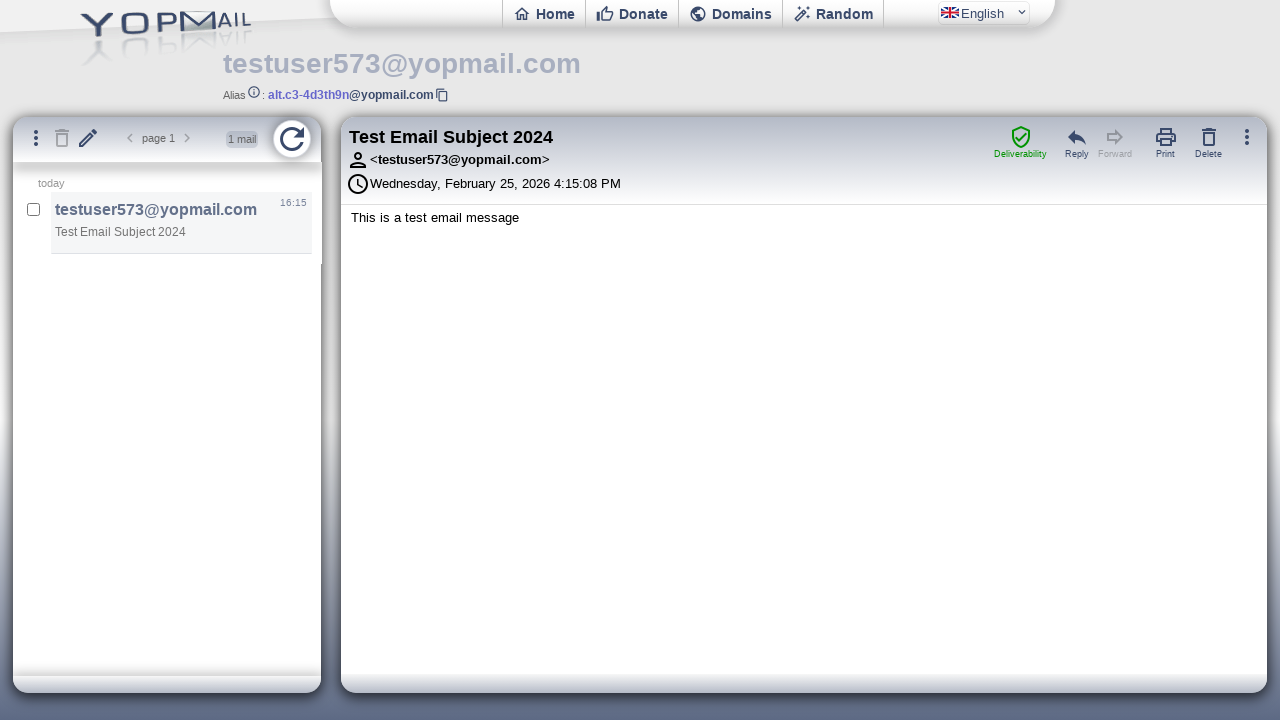